Tests GitHub's advanced code search functionality by filling in search criteria (search term, repository owner, date range, and programming language) and submitting the form to view results.

Starting URL: https://github.com/search/advanced

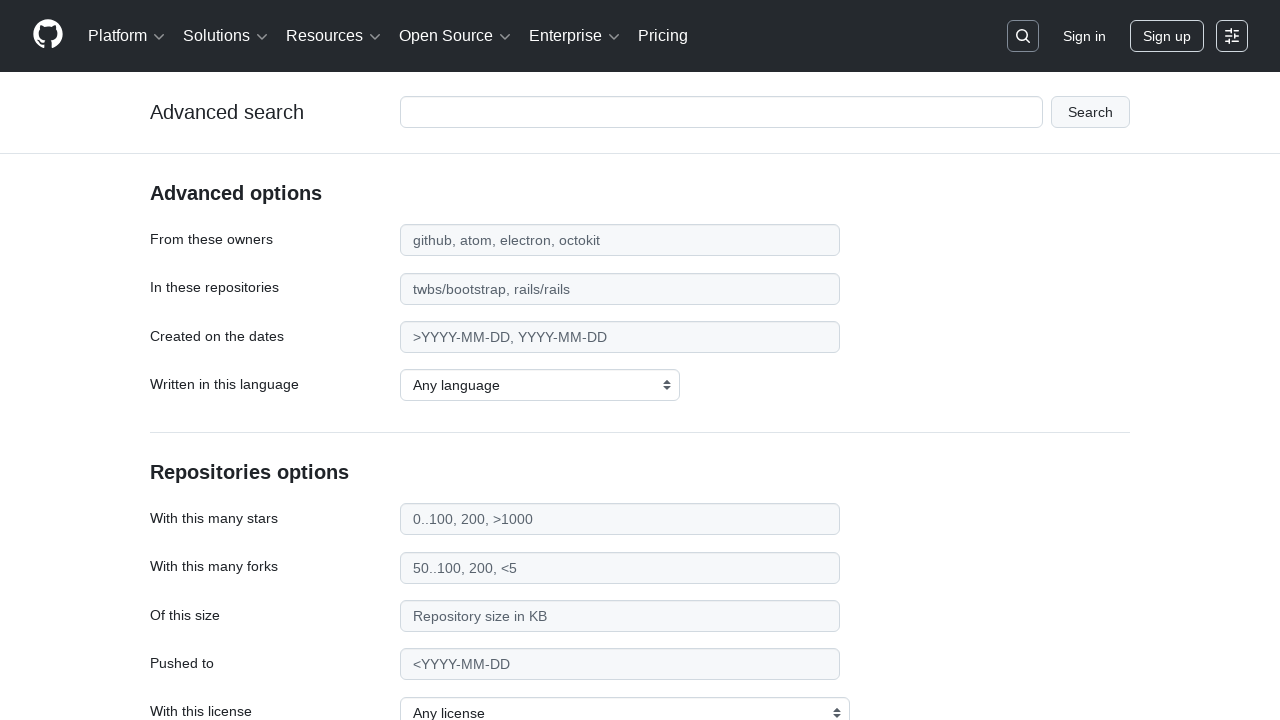

Filled search term field with 'apify-js' on #adv_code_search input.js-advanced-search-input
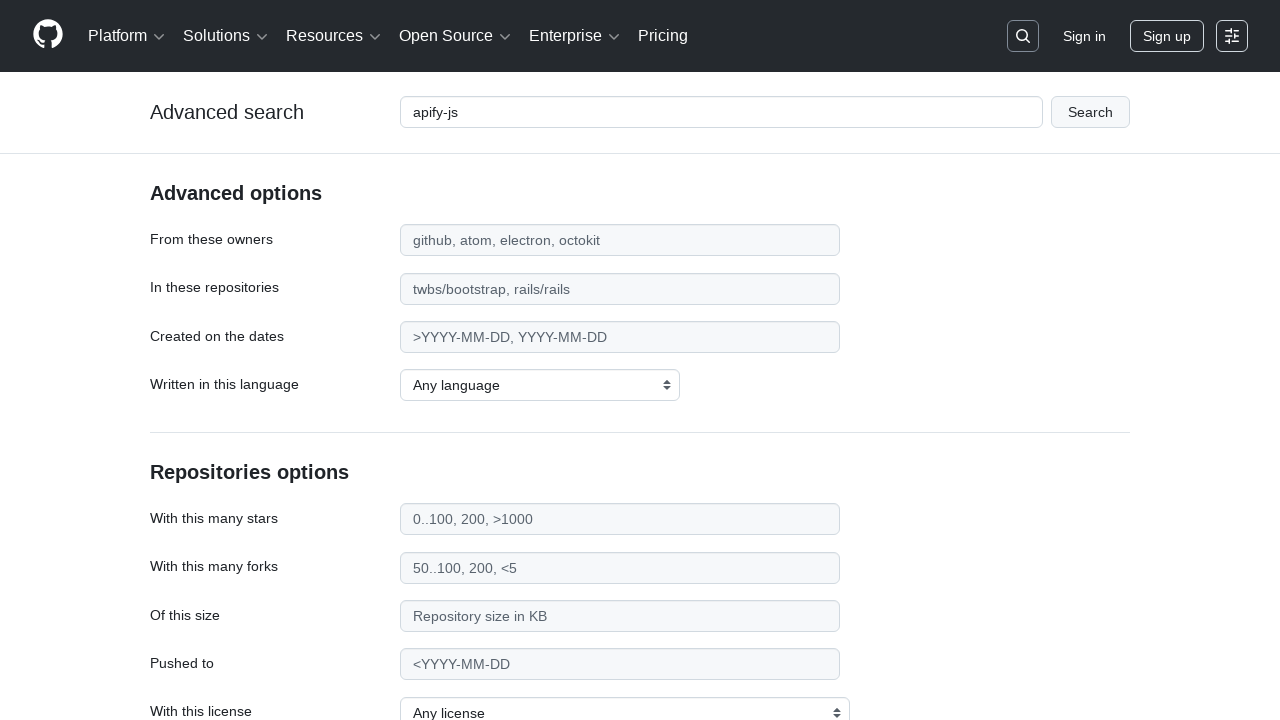

Filled repository owner field with 'apify' on #search_from
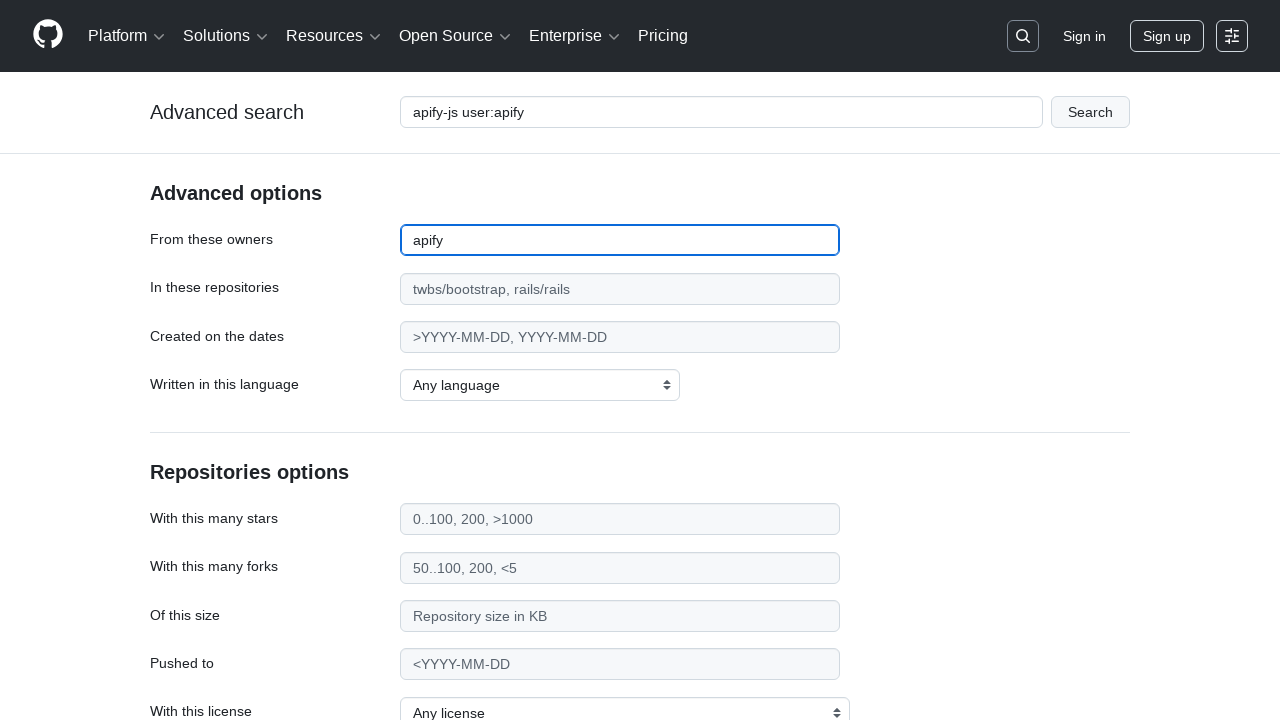

Filled date filter field with '>2015' on #search_date
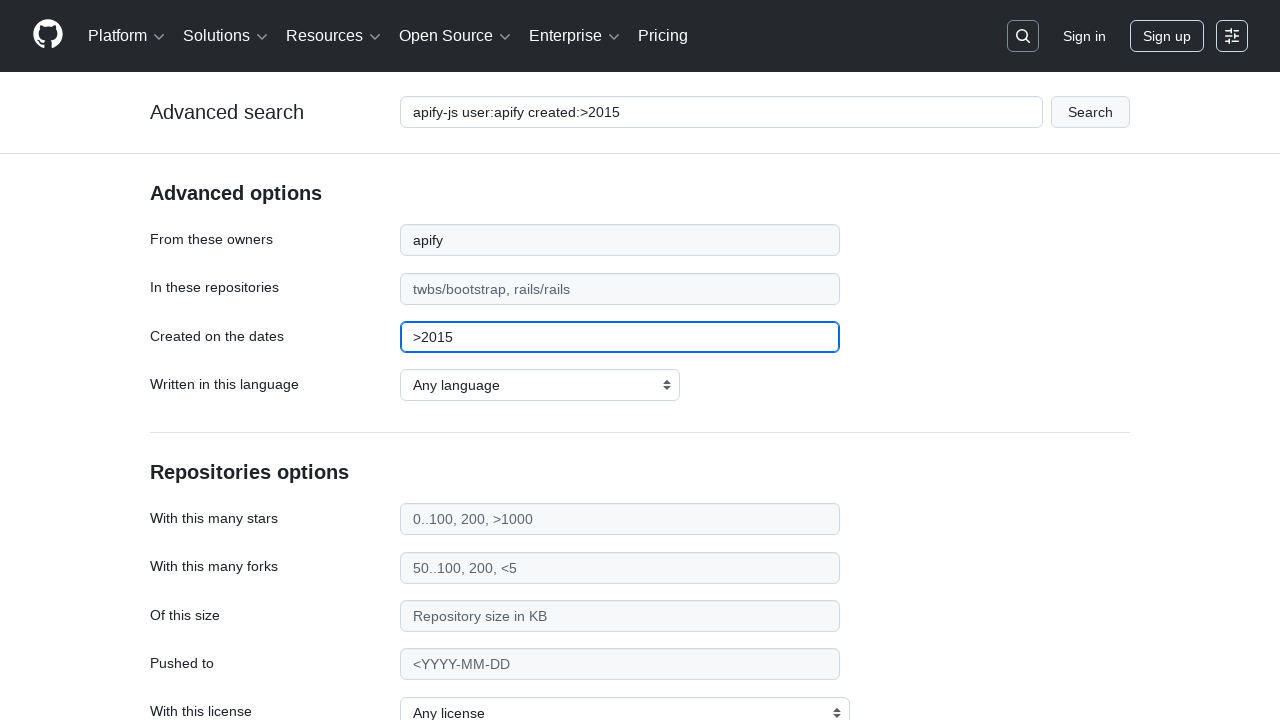

Selected 'JavaScript' as programming language on select#search_language
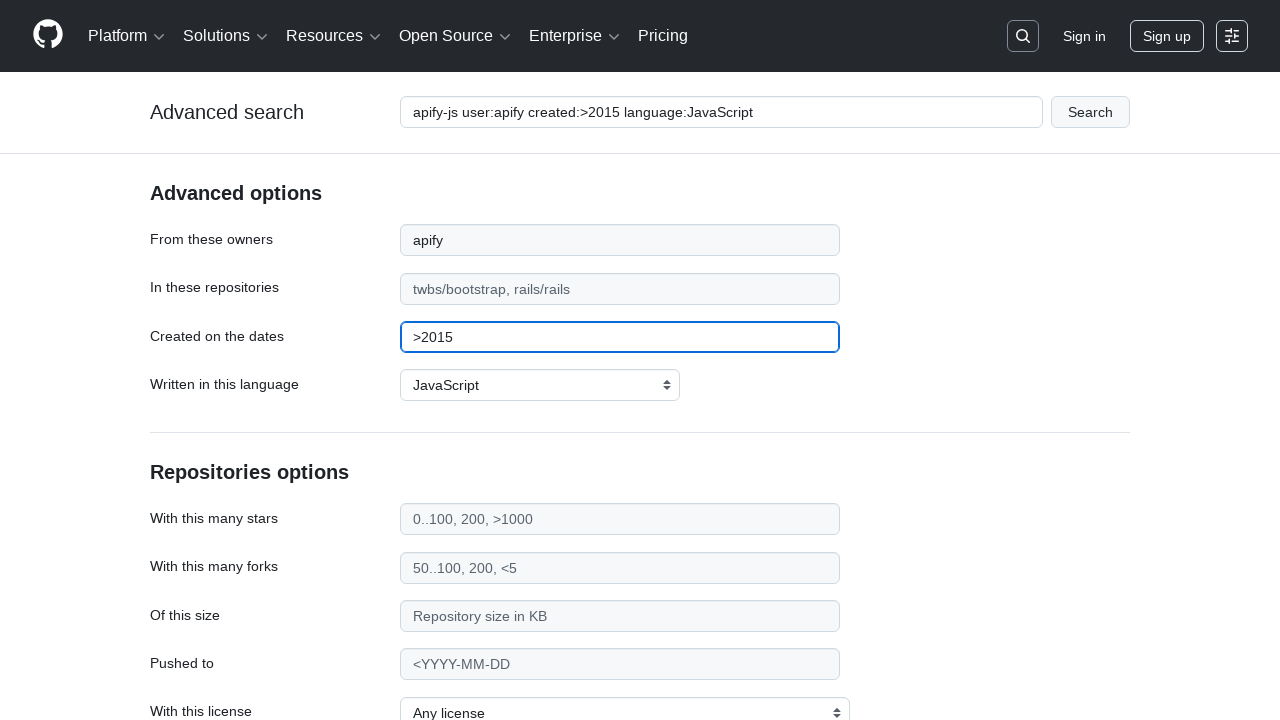

Clicked submit button to search GitHub with all criteria at (1090, 112) on #adv_code_search button[type="submit"]
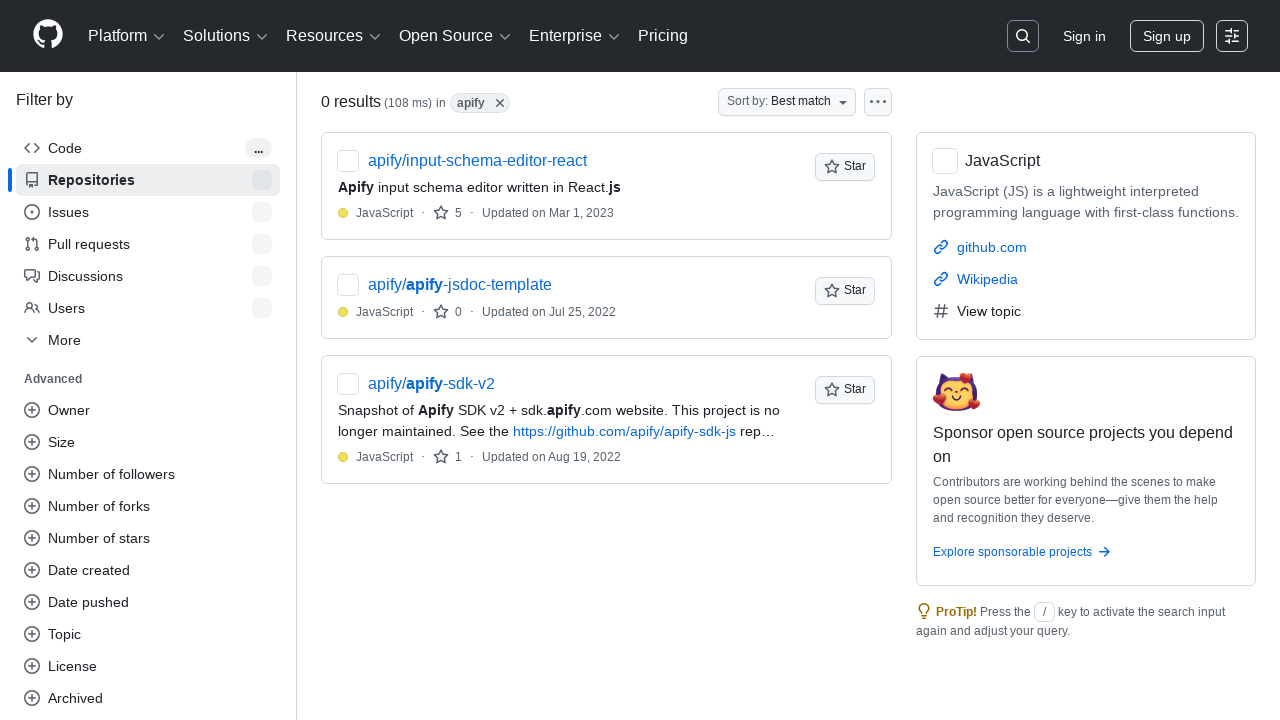

Network traffic idle, page load completed
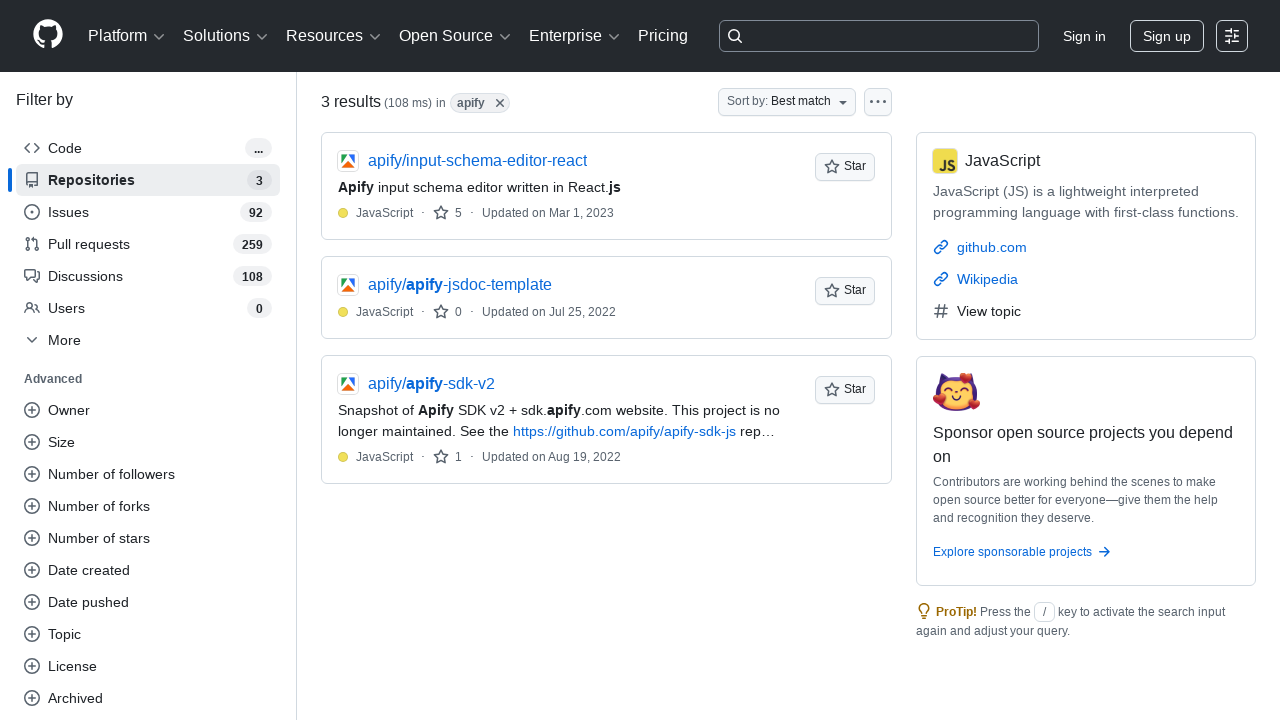

Search results list loaded and visible
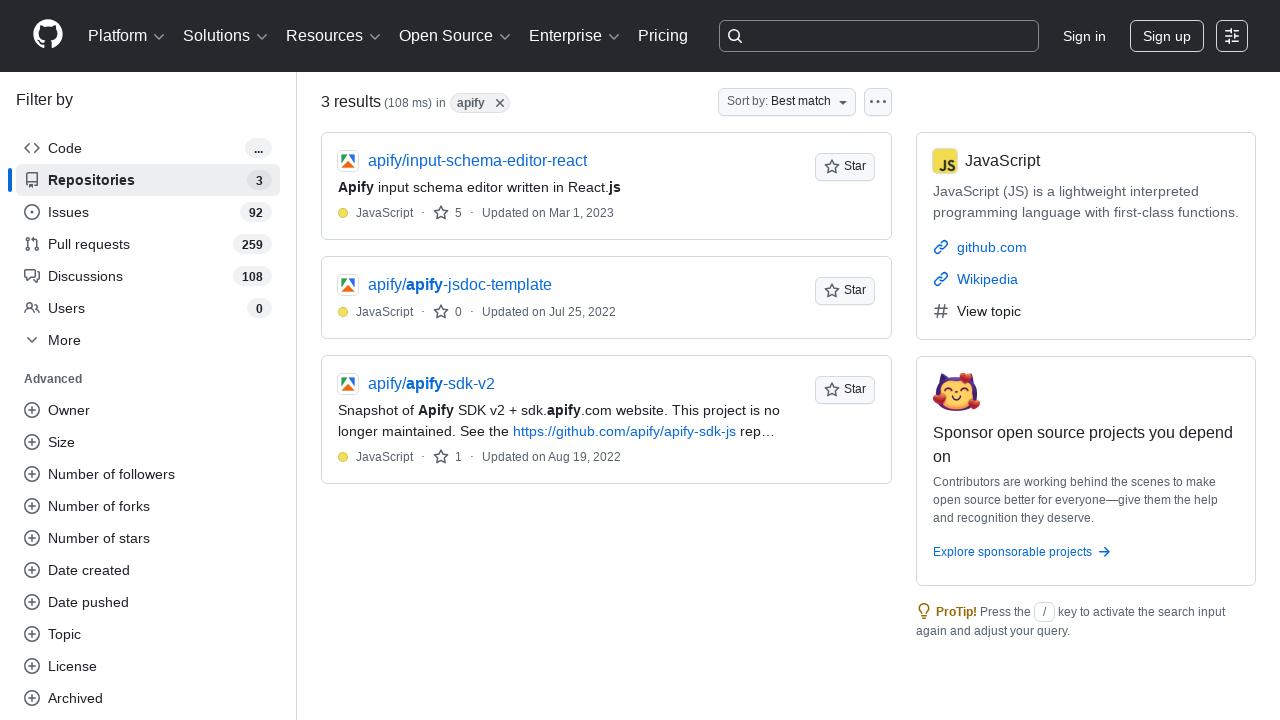

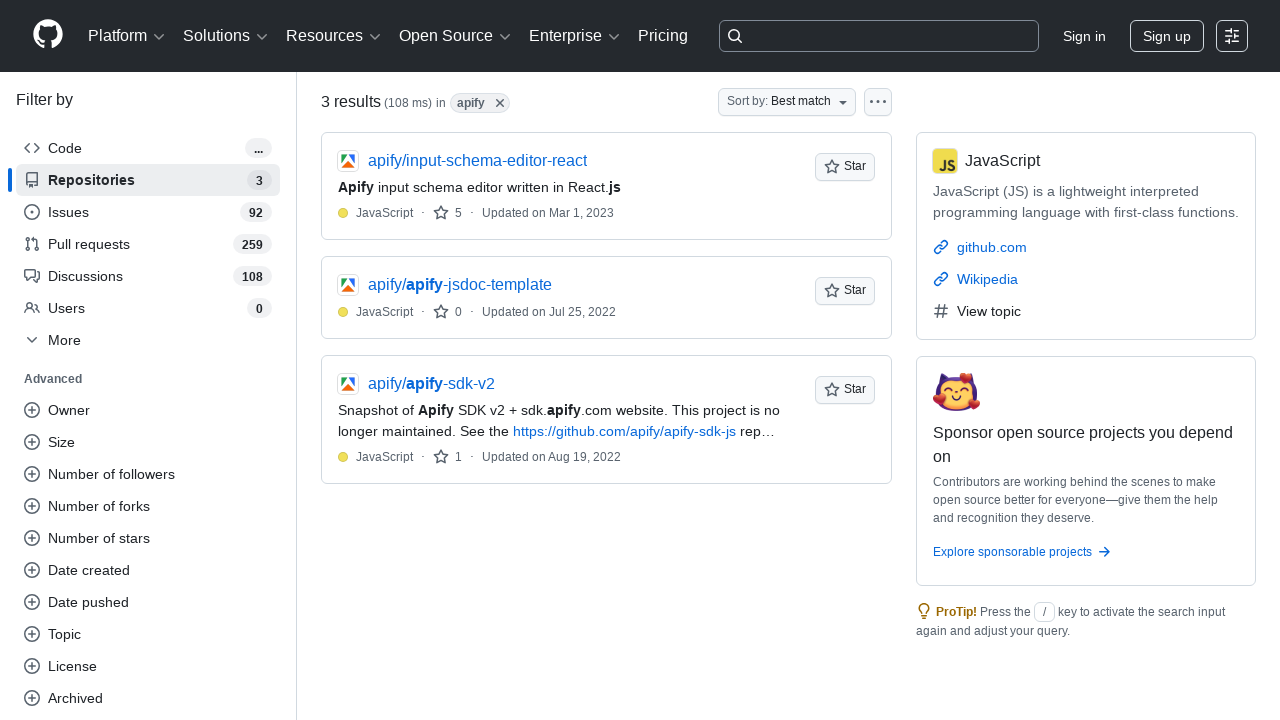